Tests that entering text instead of a number in the input field displays the correct error message "Please enter a number"

Starting URL: https://acctabootcamp.github.io/site/tasks/enter_a_number

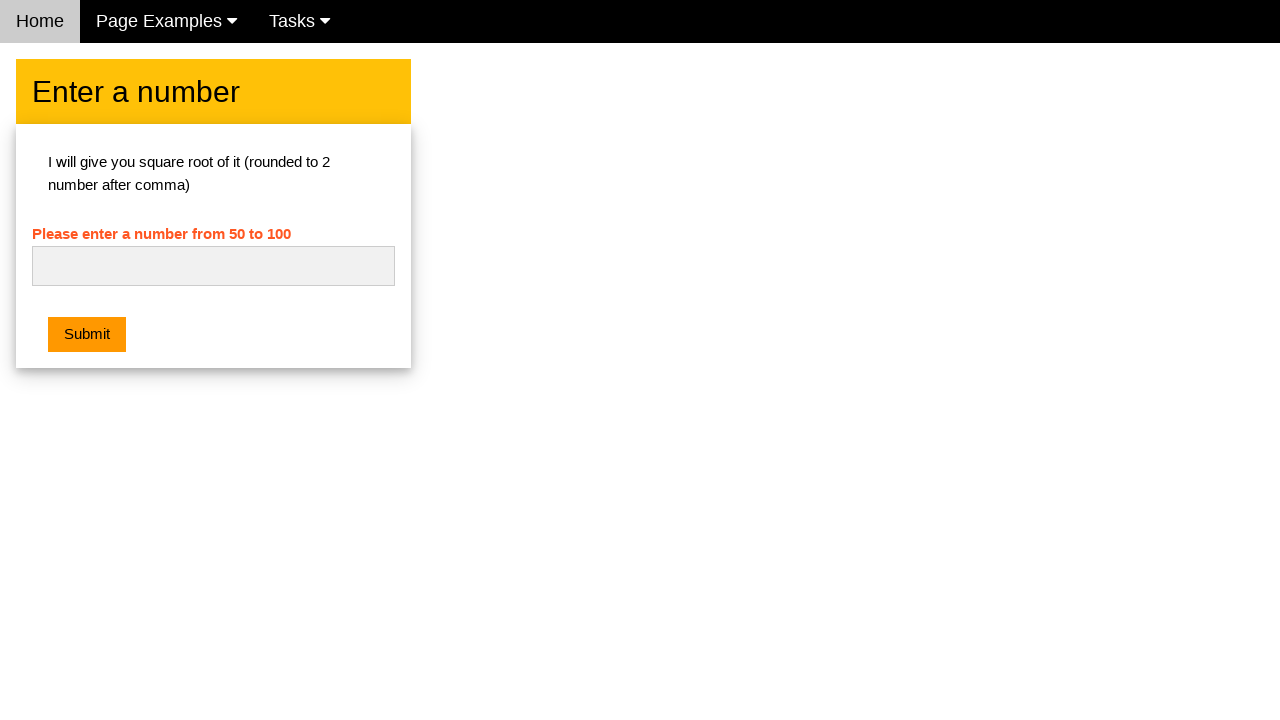

Filled number input field with text 'hello' instead of a number on #numb
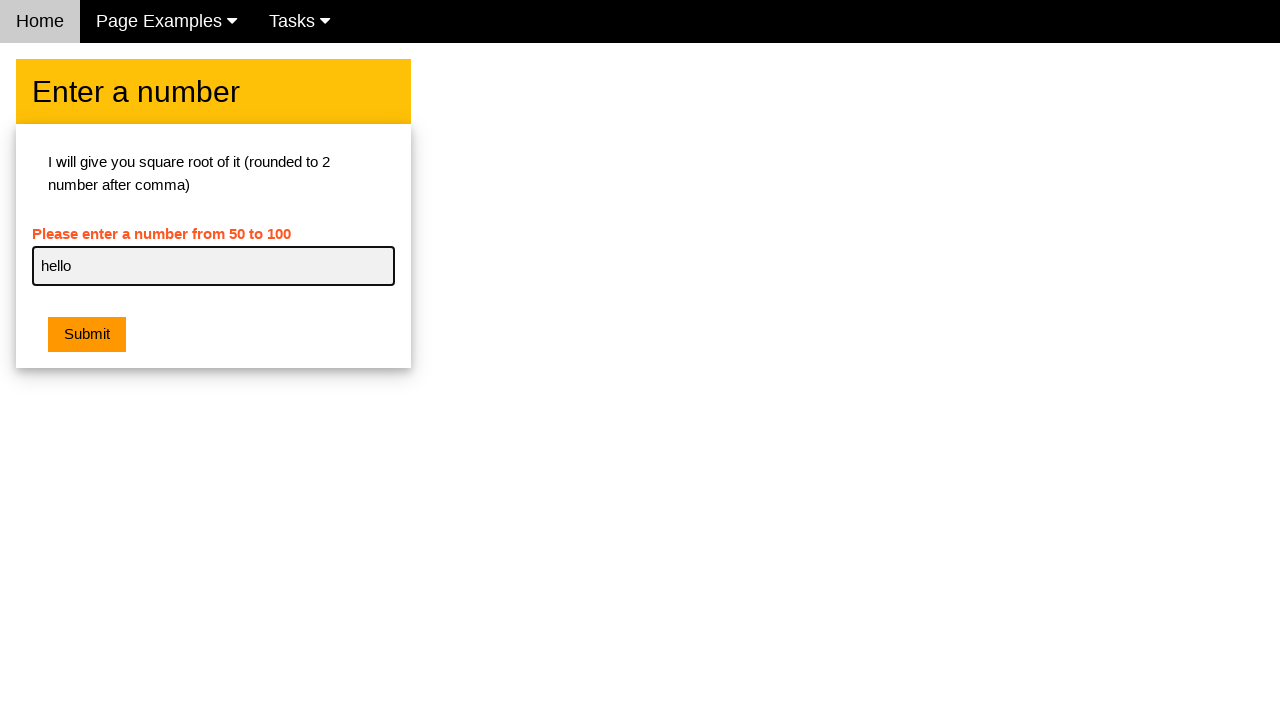

Clicked the submit button at (87, 335) on .w3-orange
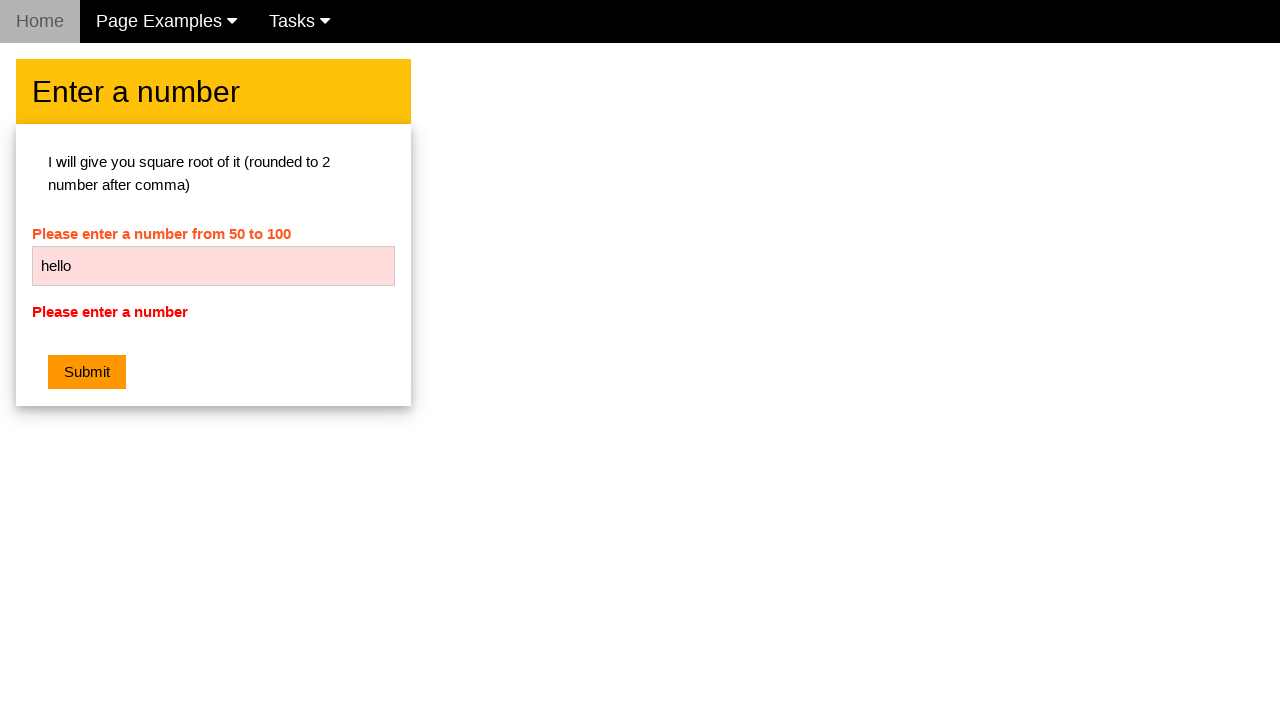

Error message element became visible
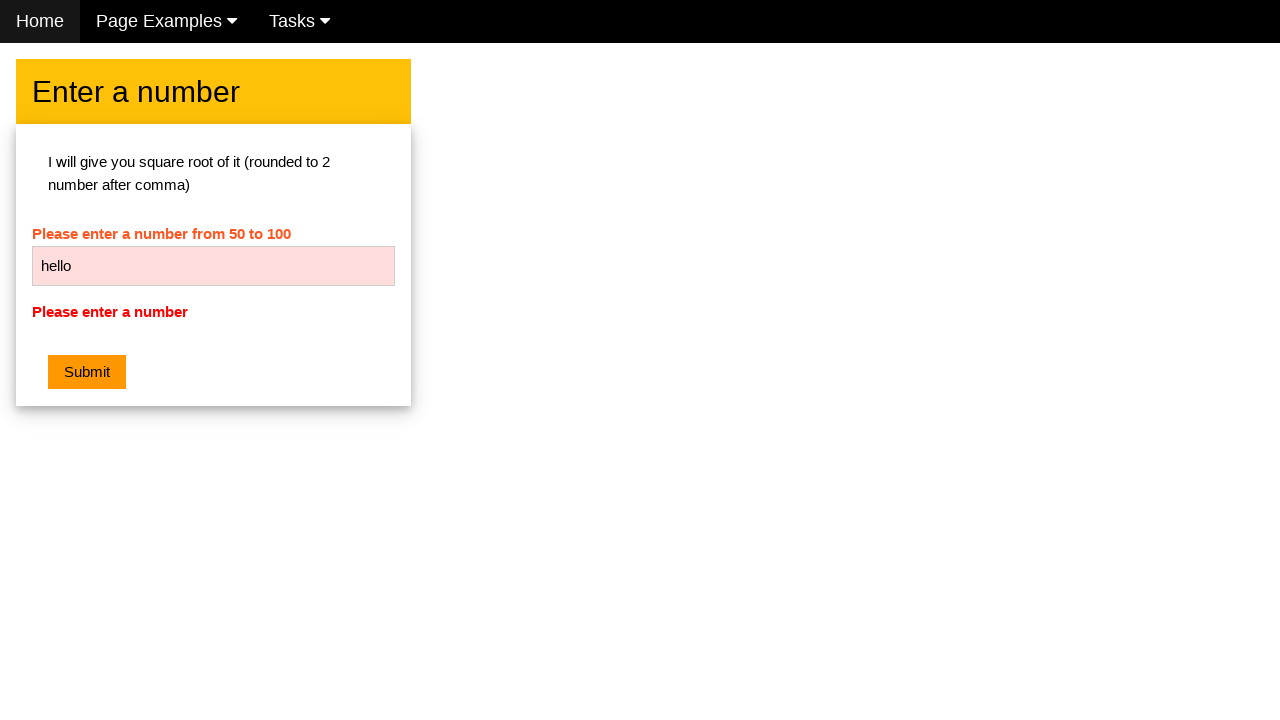

Verified error message displays 'Please enter a number'
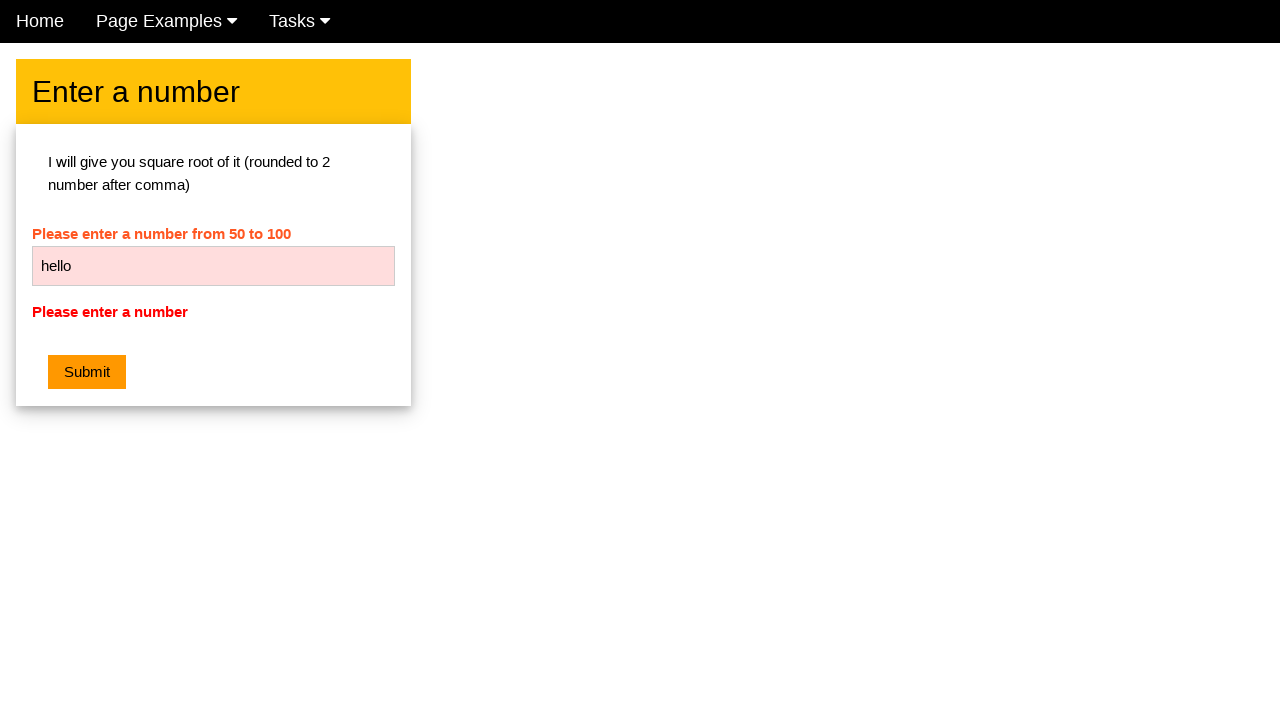

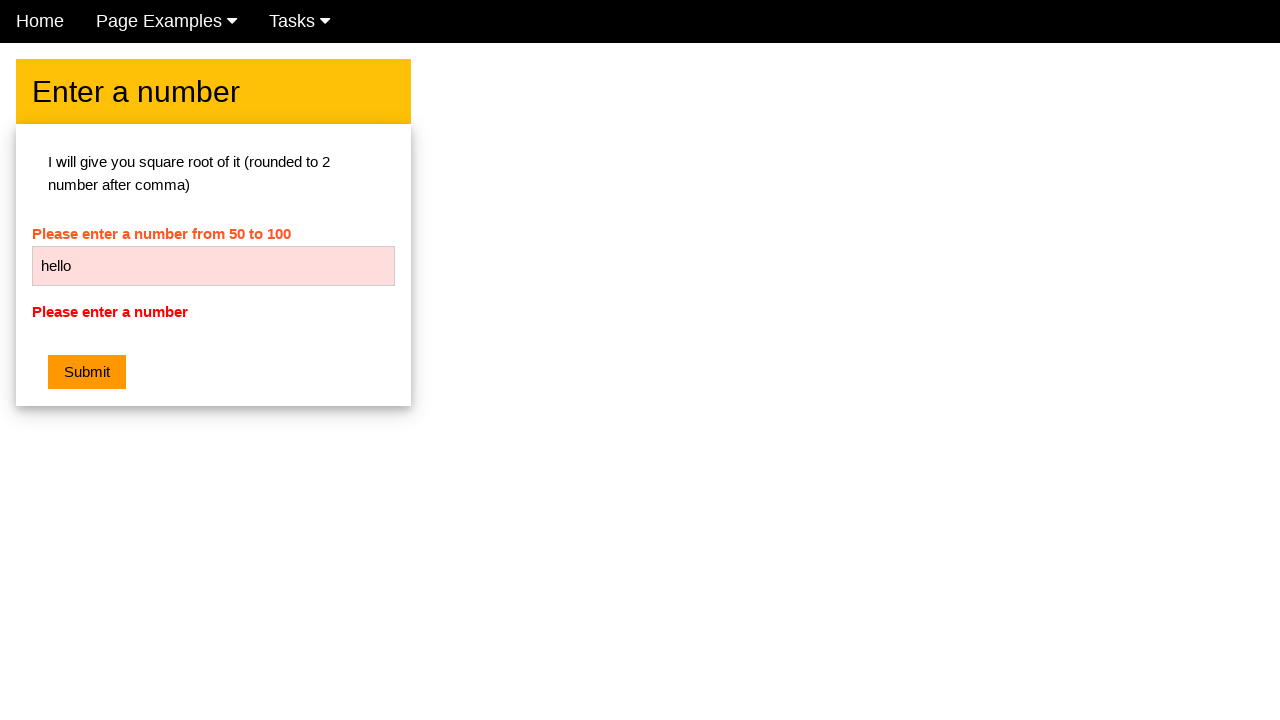